Tests that the browser back button works correctly with filter navigation

Starting URL: https://demo.playwright.dev/todomvc

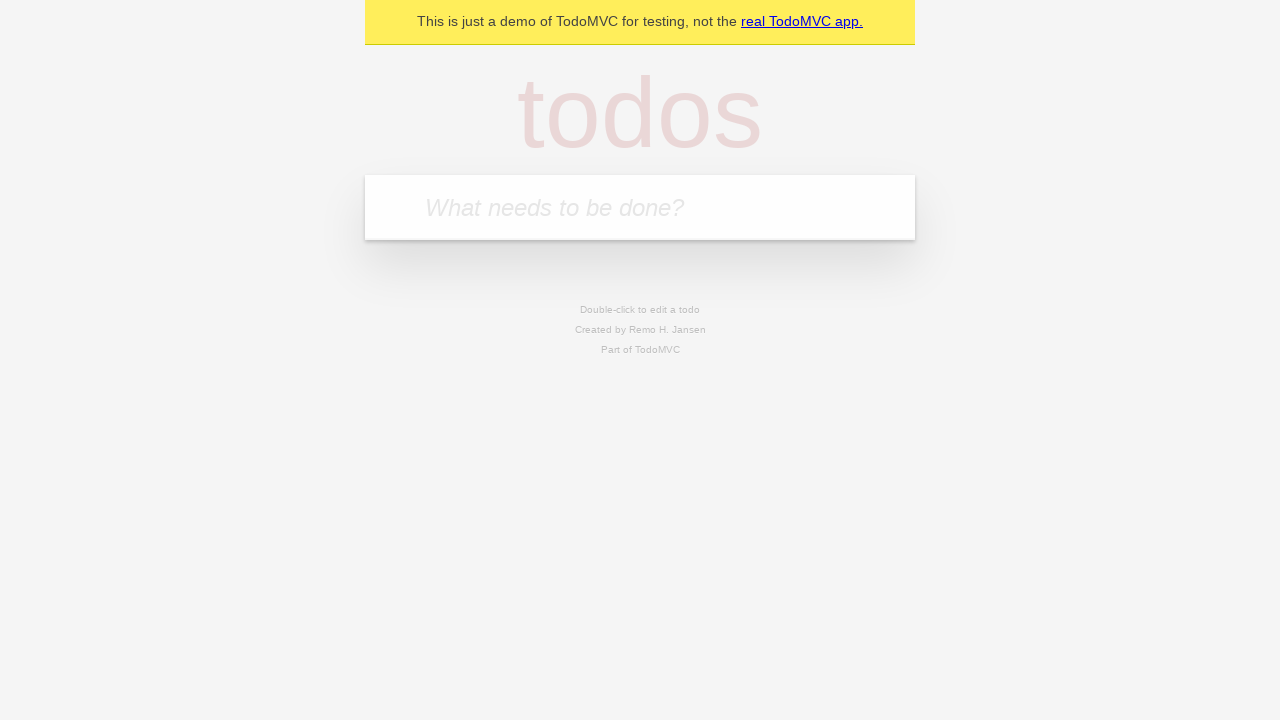

Filled todo input with 'buy some cheese' on internal:attr=[placeholder="What needs to be done?"i]
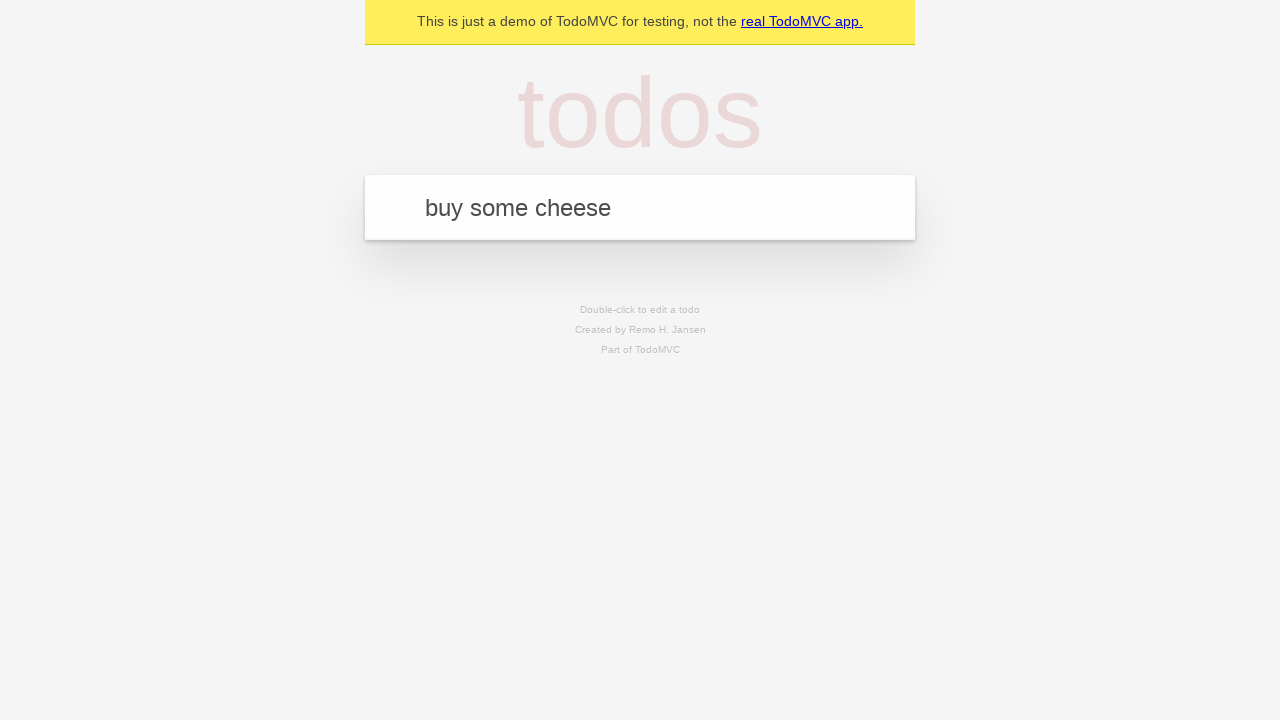

Pressed Enter to add 'buy some cheese' to todo list on internal:attr=[placeholder="What needs to be done?"i]
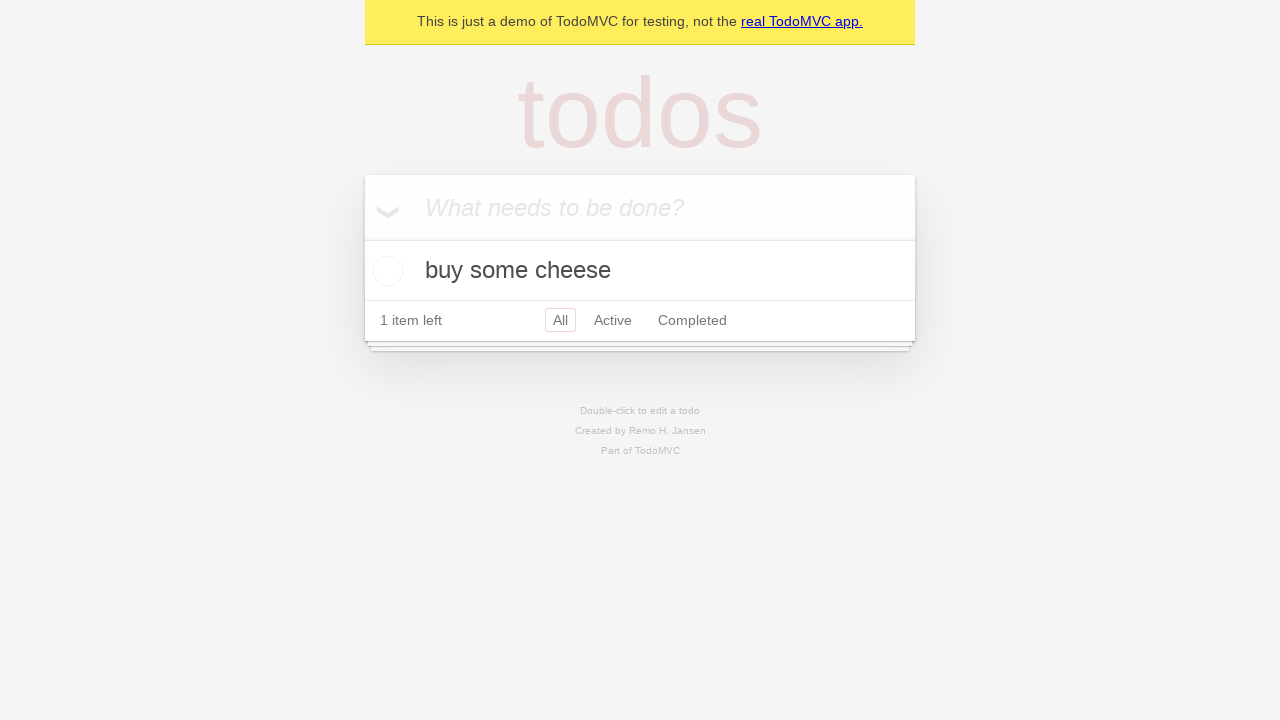

Filled todo input with 'feed the cat' on internal:attr=[placeholder="What needs to be done?"i]
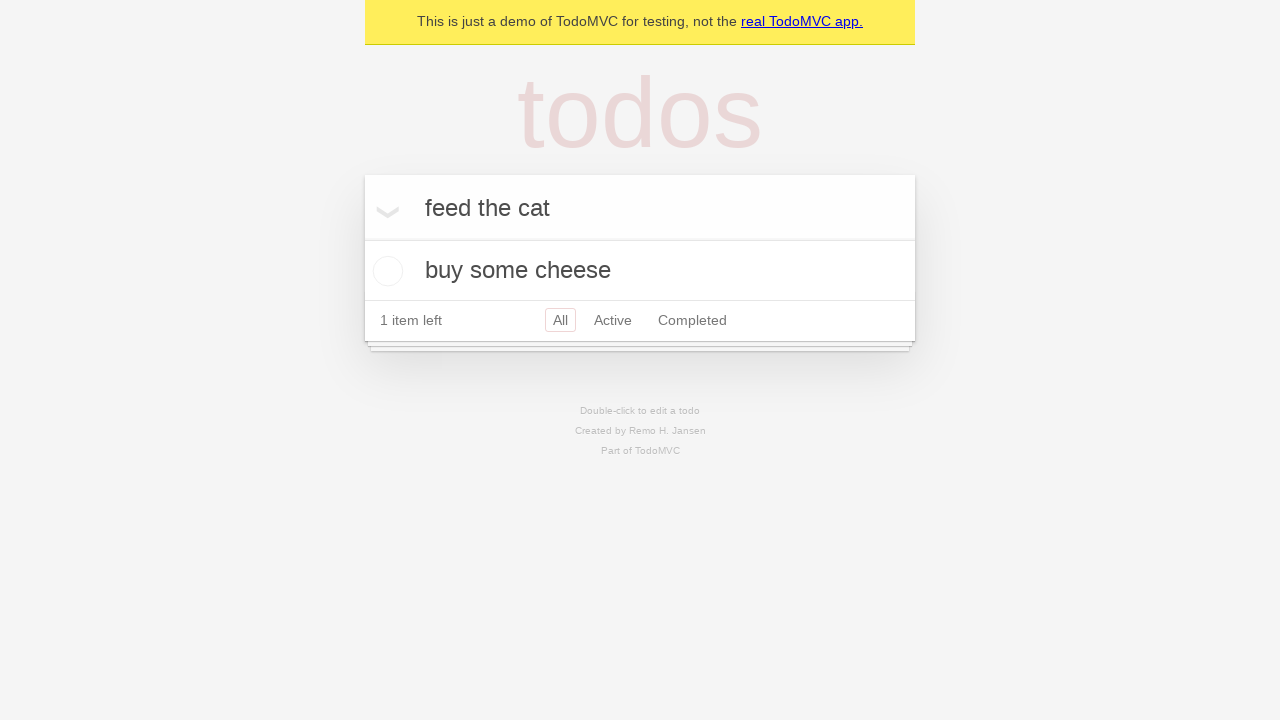

Pressed Enter to add 'feed the cat' to todo list on internal:attr=[placeholder="What needs to be done?"i]
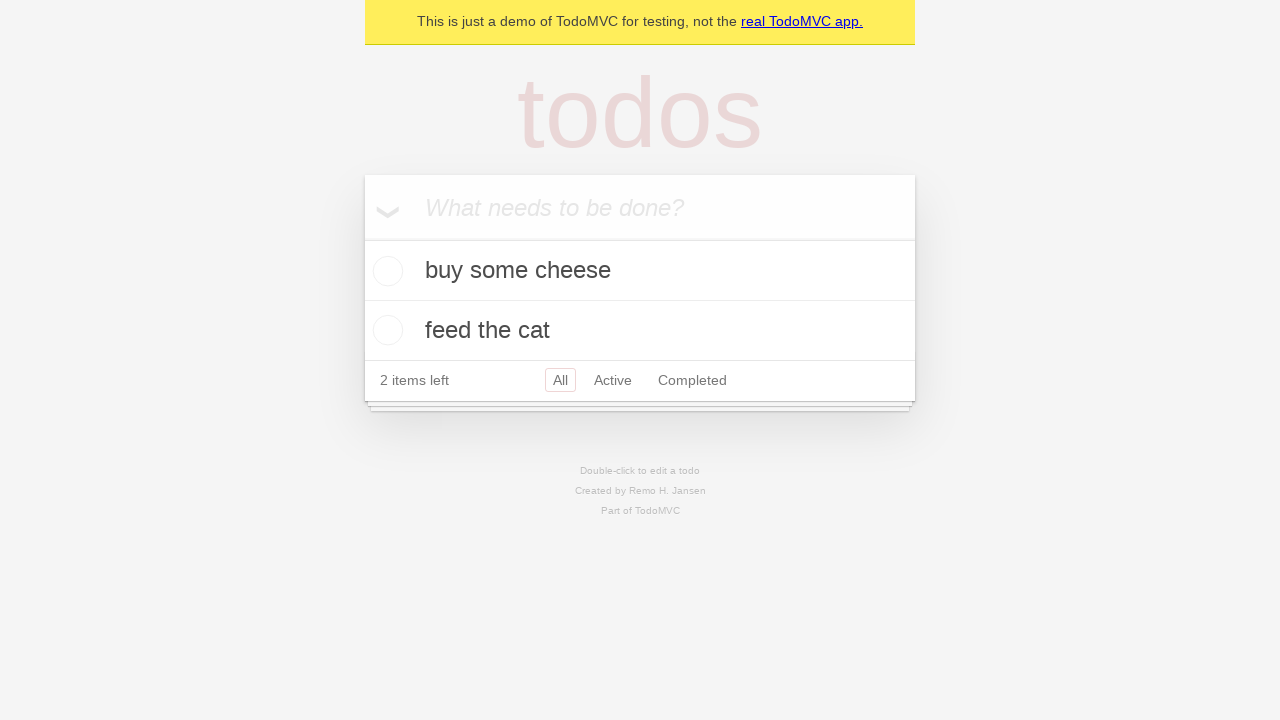

Filled todo input with 'book a doctors appointment' on internal:attr=[placeholder="What needs to be done?"i]
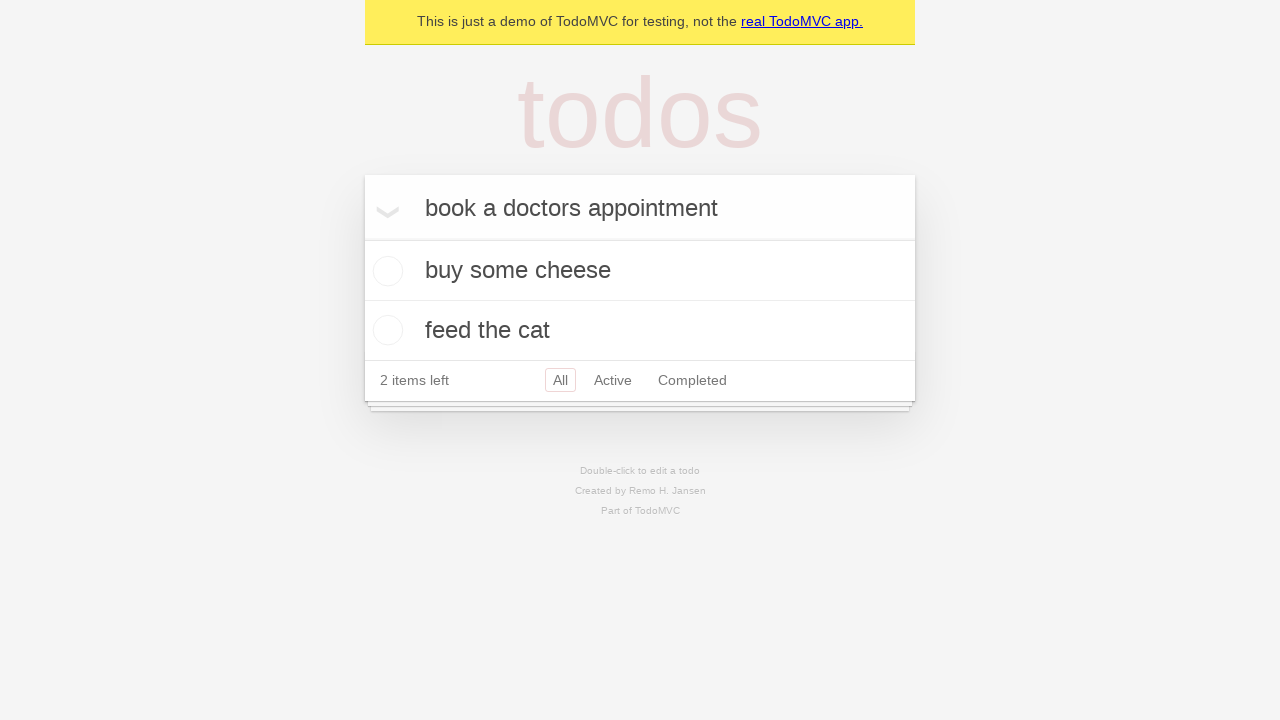

Pressed Enter to add 'book a doctors appointment' to todo list on internal:attr=[placeholder="What needs to be done?"i]
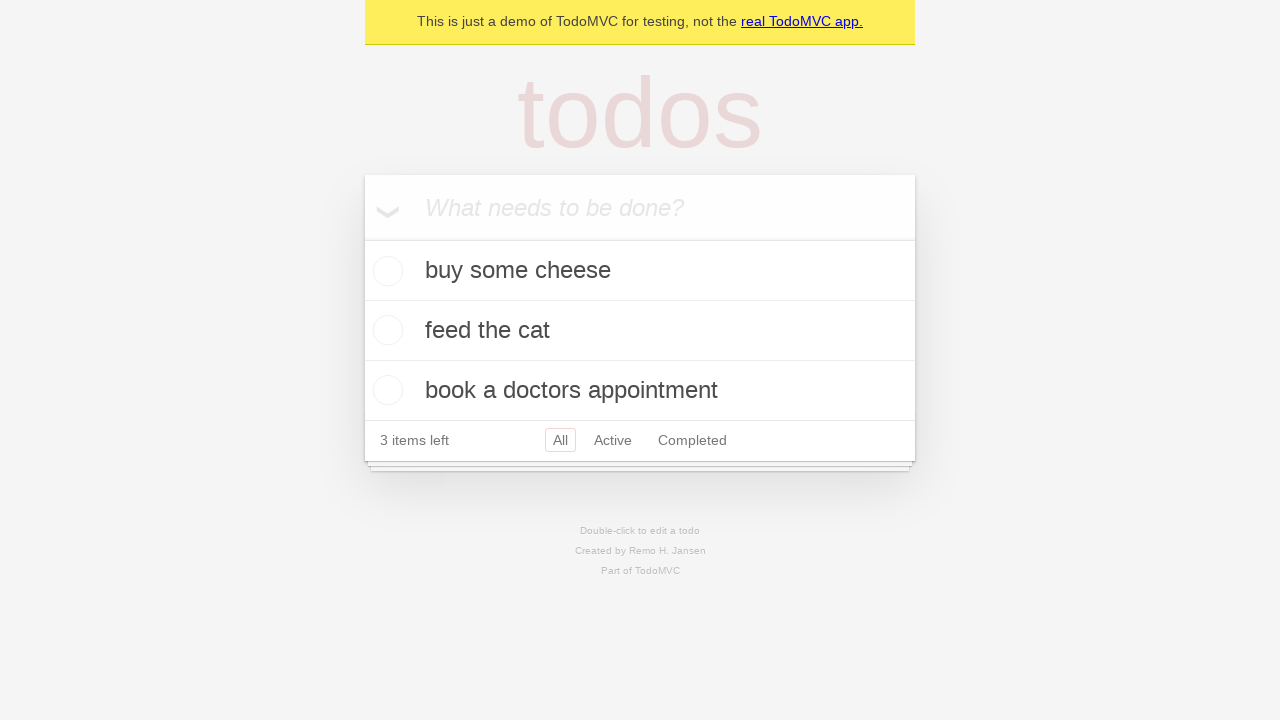

Waited for todo items to load
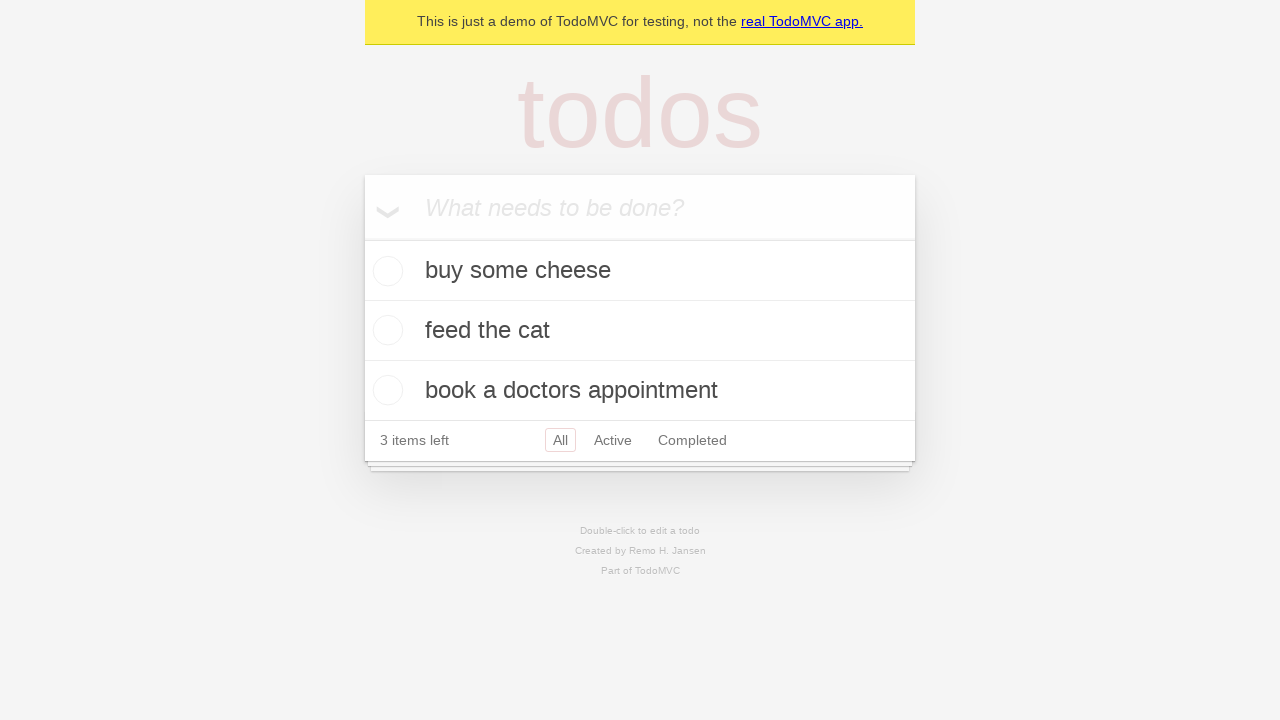

Checked the second todo item (feed the cat) at (385, 330) on internal:testid=[data-testid="todo-item"s] >> nth=1 >> internal:role=checkbox
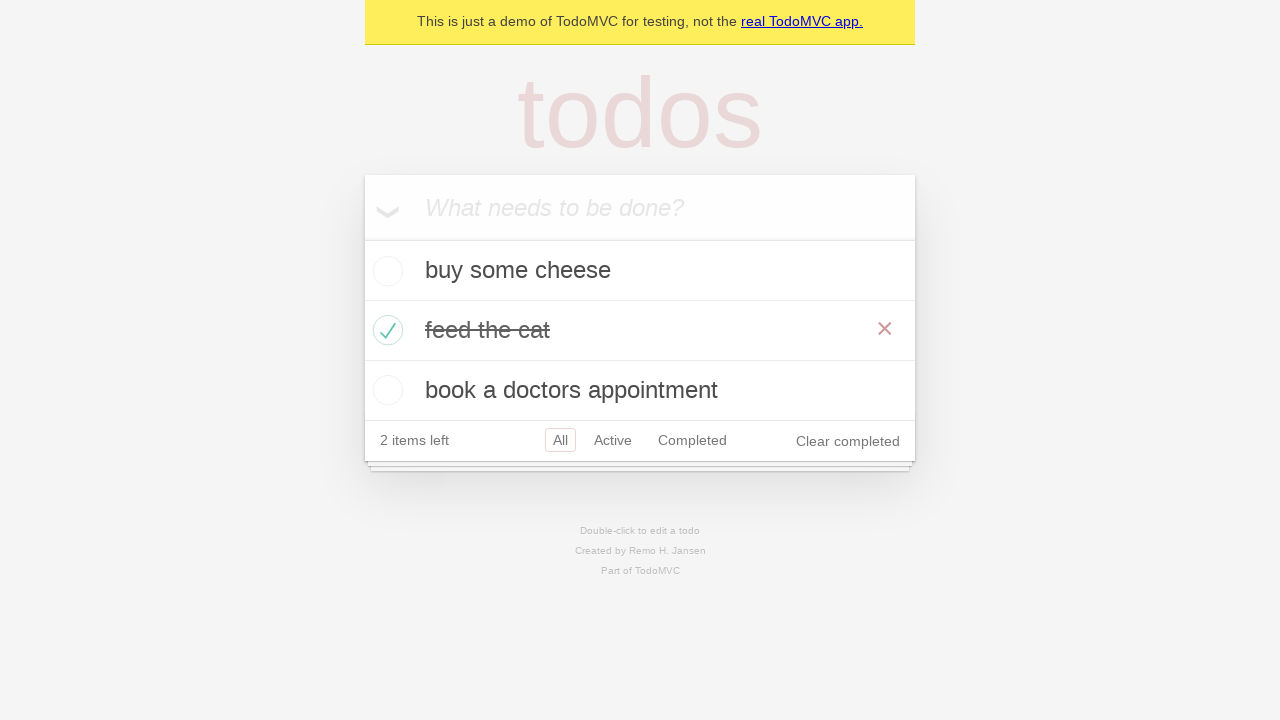

Clicked 'All' filter at (560, 440) on internal:role=link[name="All"i]
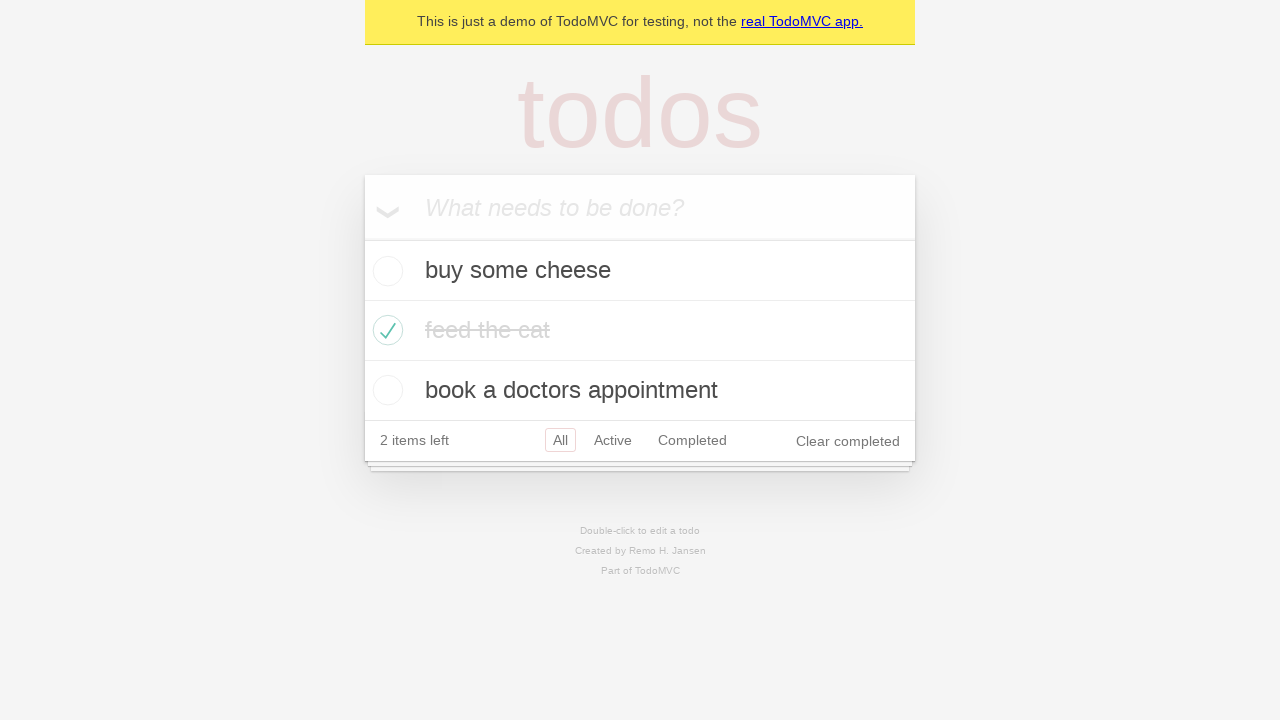

Clicked 'Active' filter at (613, 440) on internal:role=link[name="Active"i]
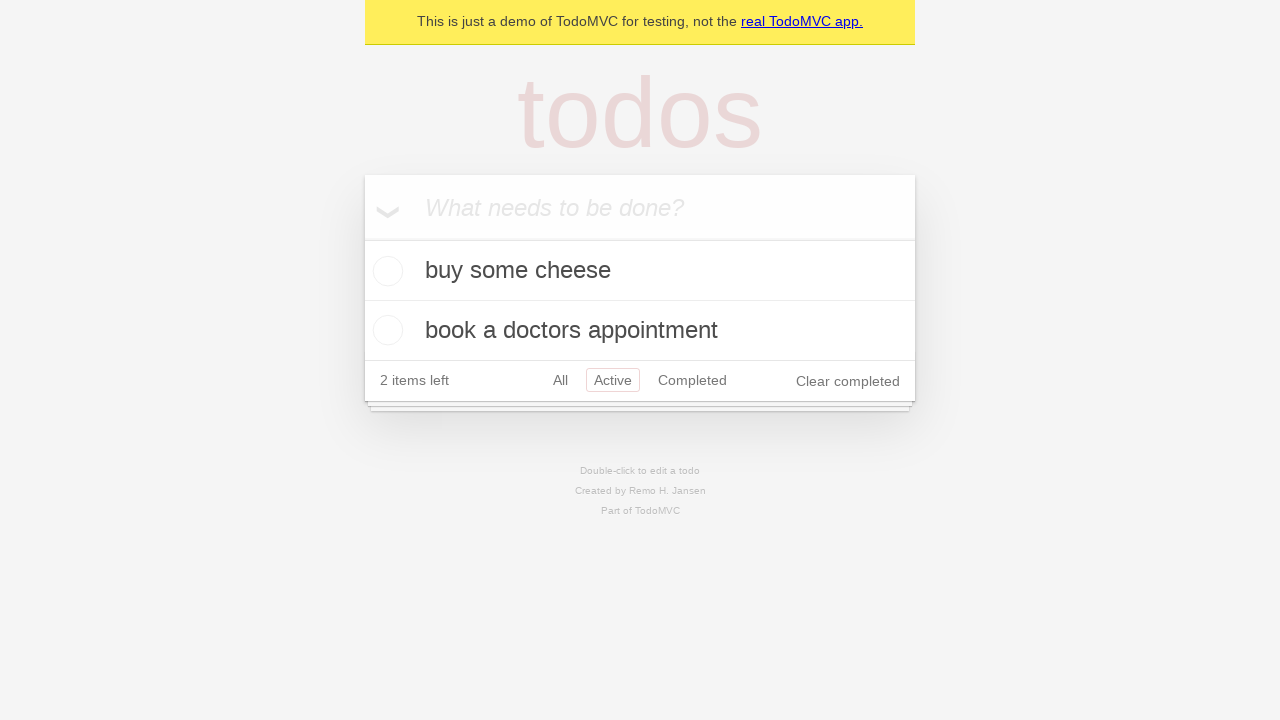

Clicked 'Completed' filter at (692, 380) on internal:role=link[name="Completed"i]
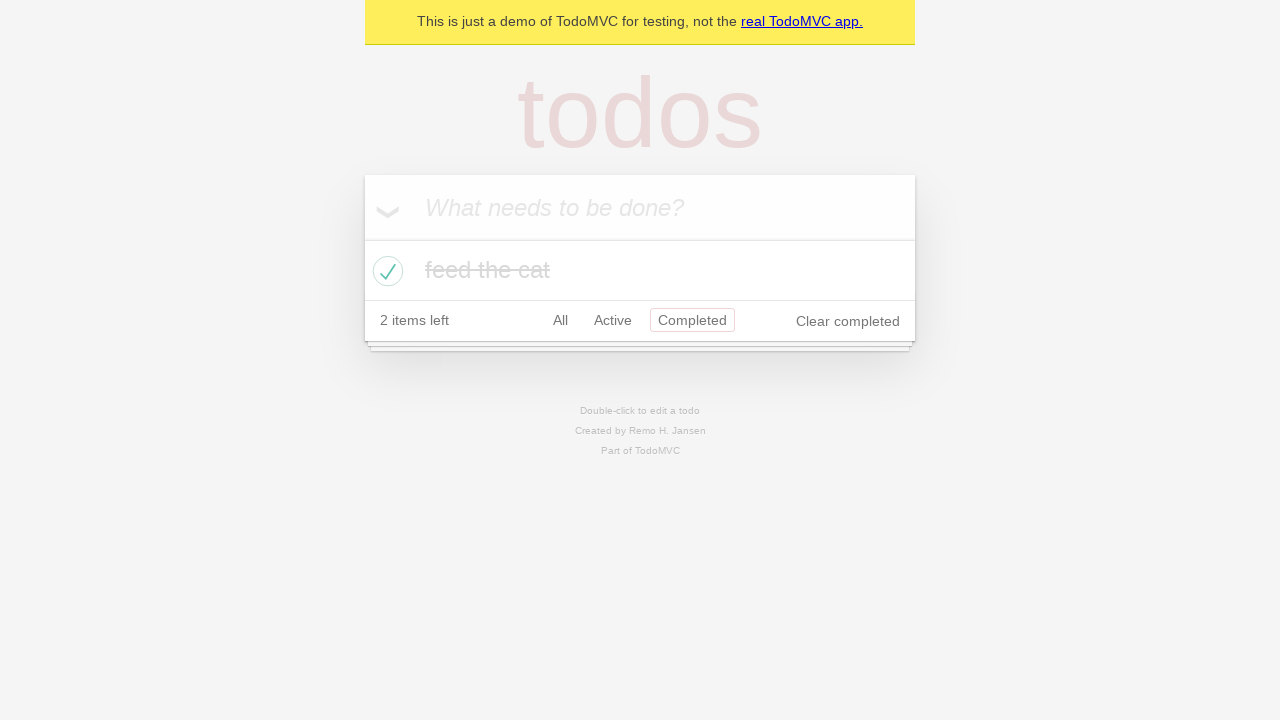

Navigated back to 'Active' filter using browser back button
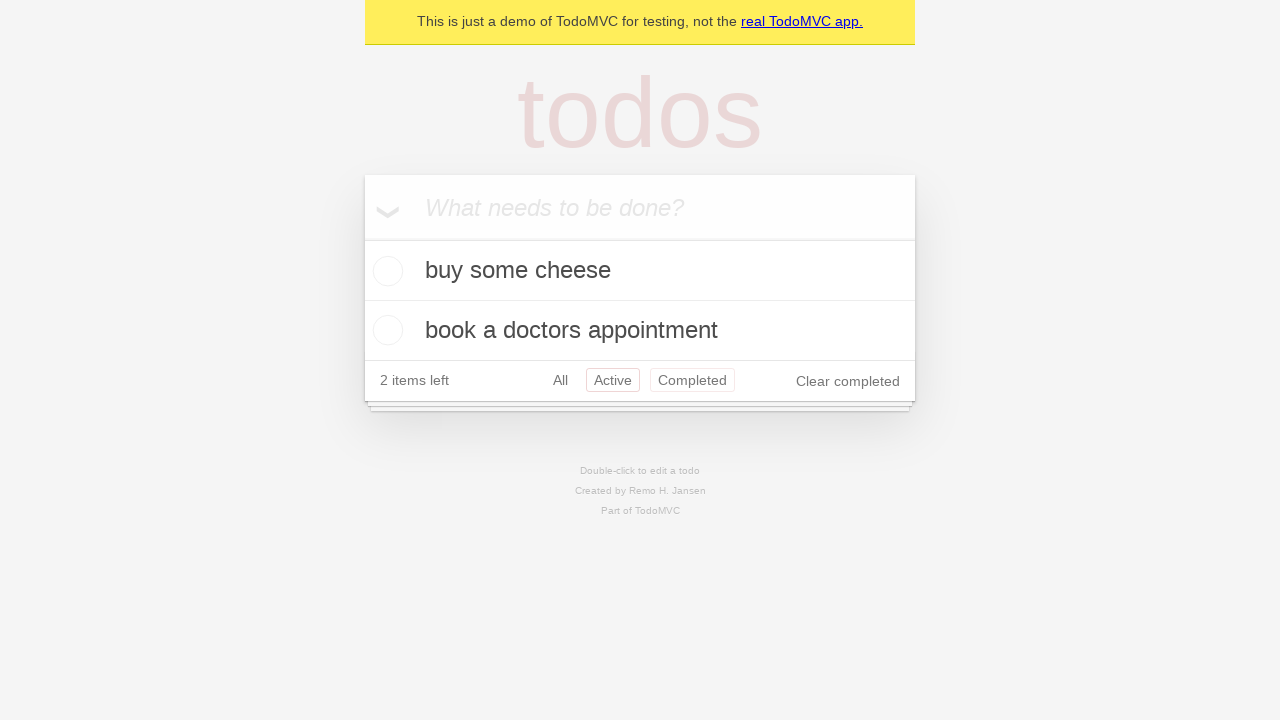

Navigated back to 'All' filter using browser back button
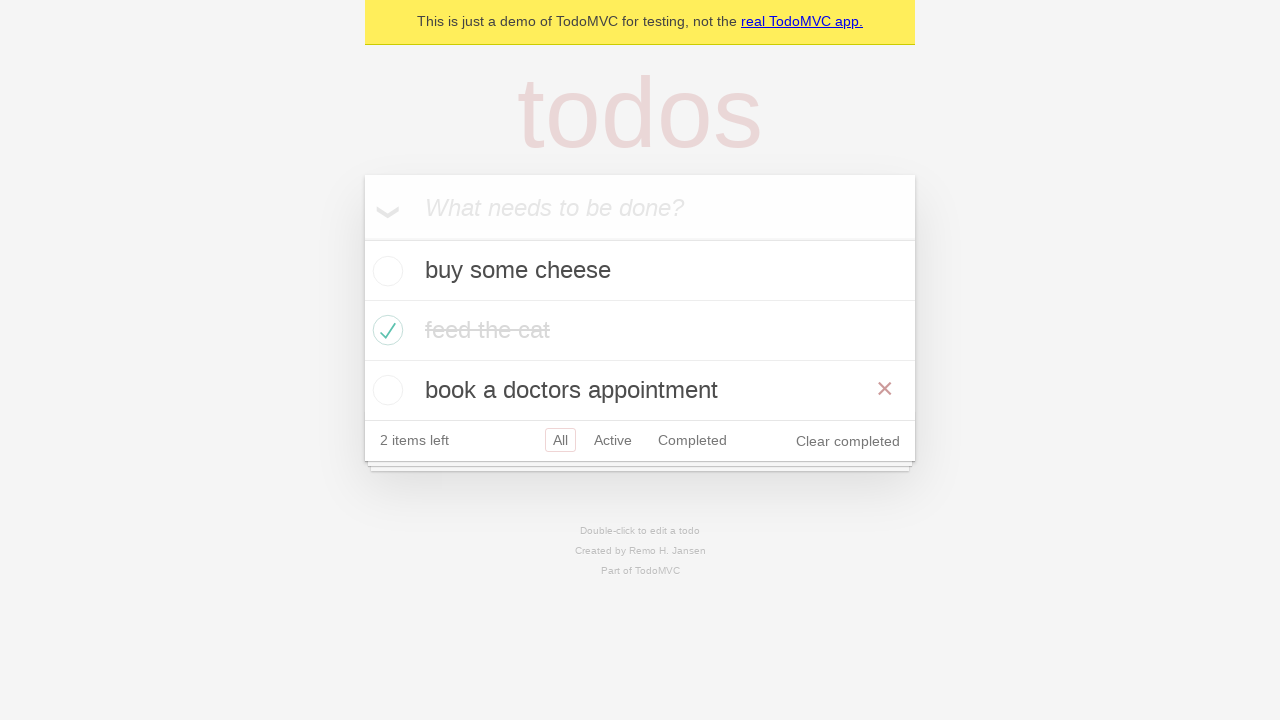

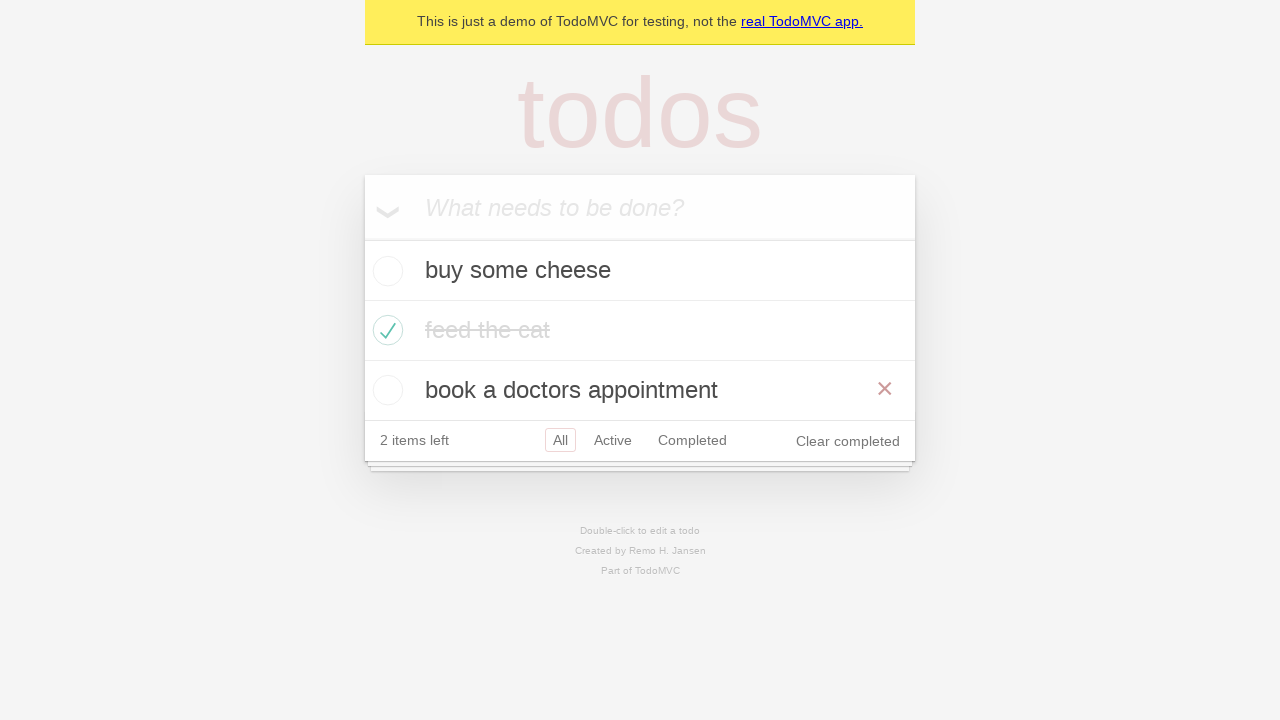